Tests that the Clear completed button displays the correct text after completing an item

Starting URL: https://demo.playwright.dev/todomvc

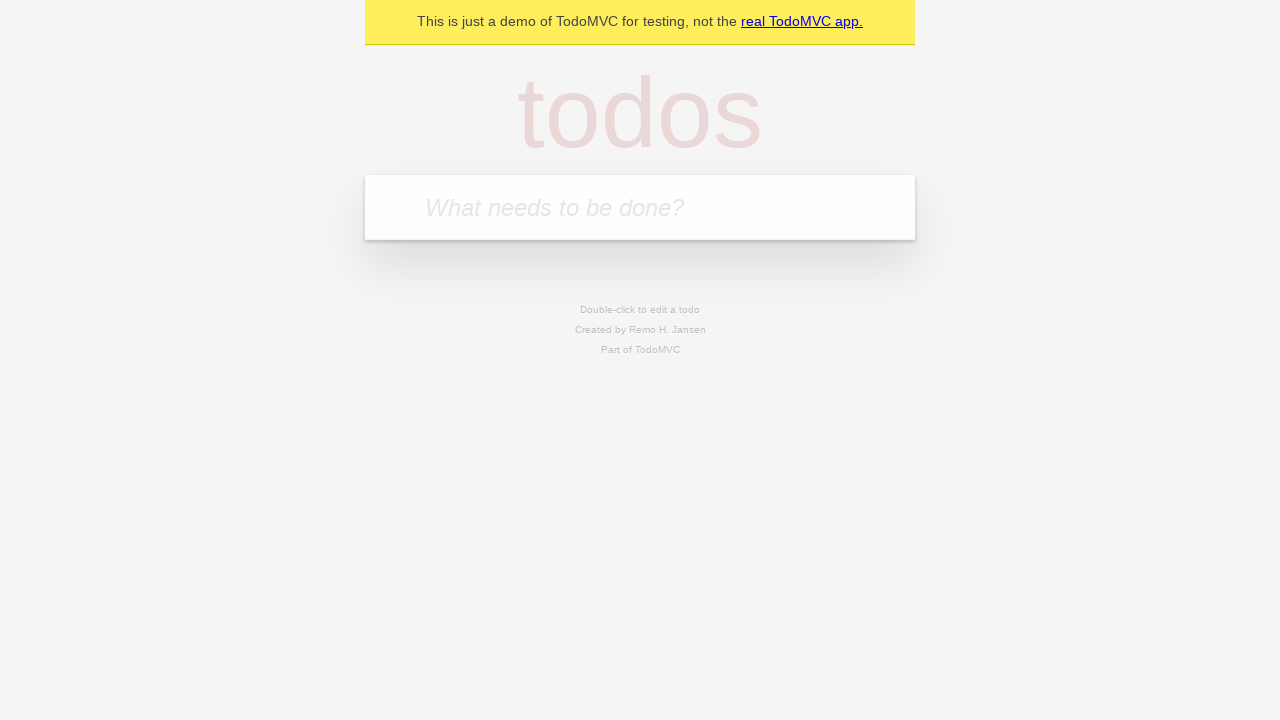

Located the 'What needs to be done?' input field
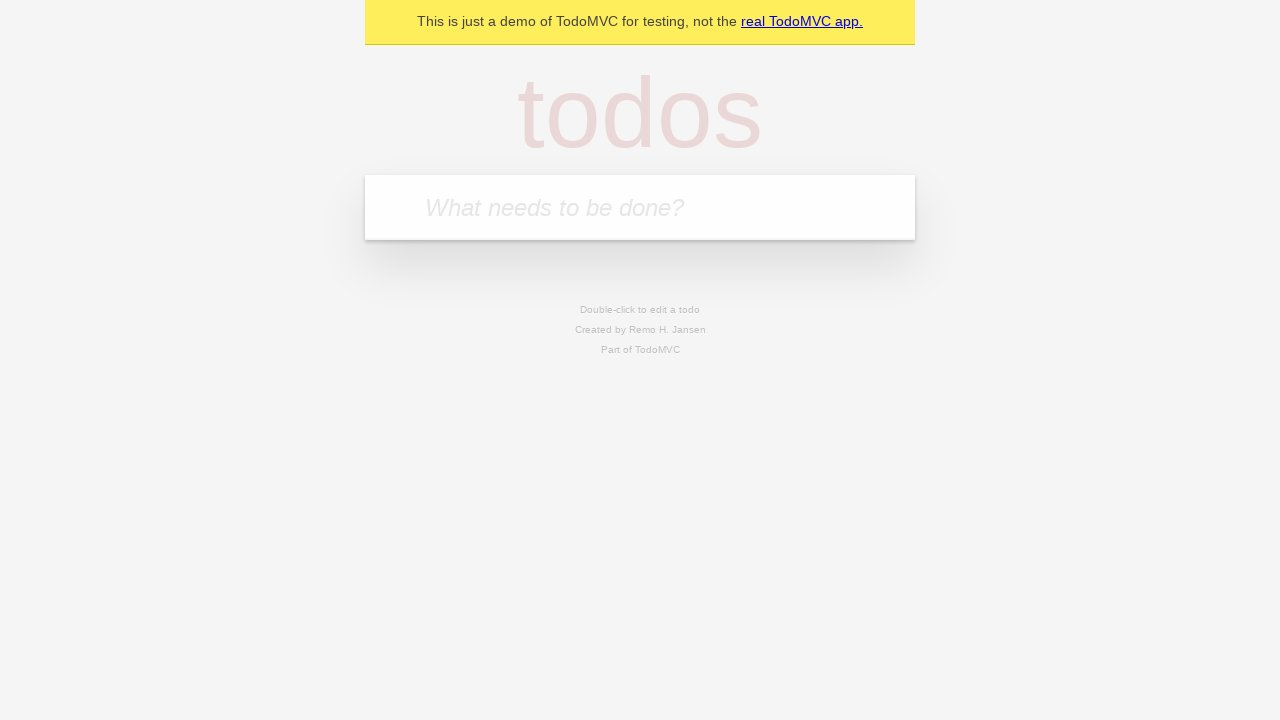

Filled todo input with 'watch deck the halls' on internal:attr=[placeholder="What needs to be done?"i]
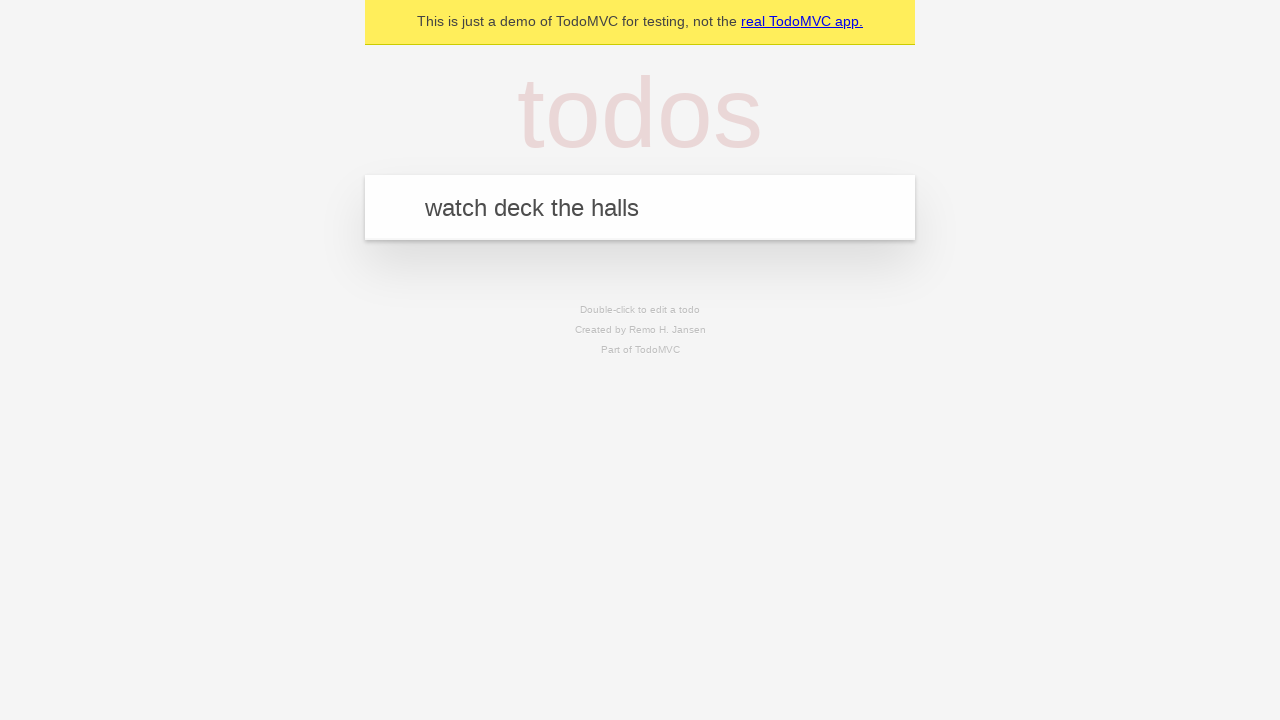

Pressed Enter to create todo 'watch deck the halls' on internal:attr=[placeholder="What needs to be done?"i]
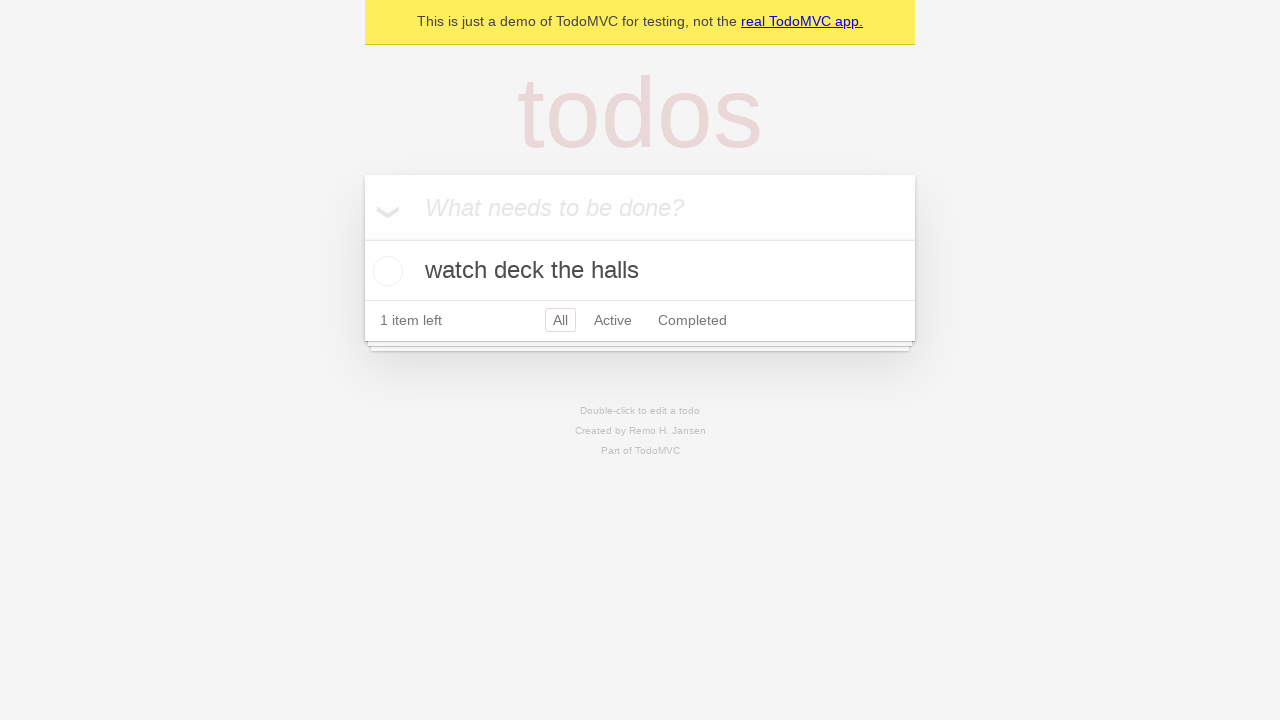

Filled todo input with 'feed the cat' on internal:attr=[placeholder="What needs to be done?"i]
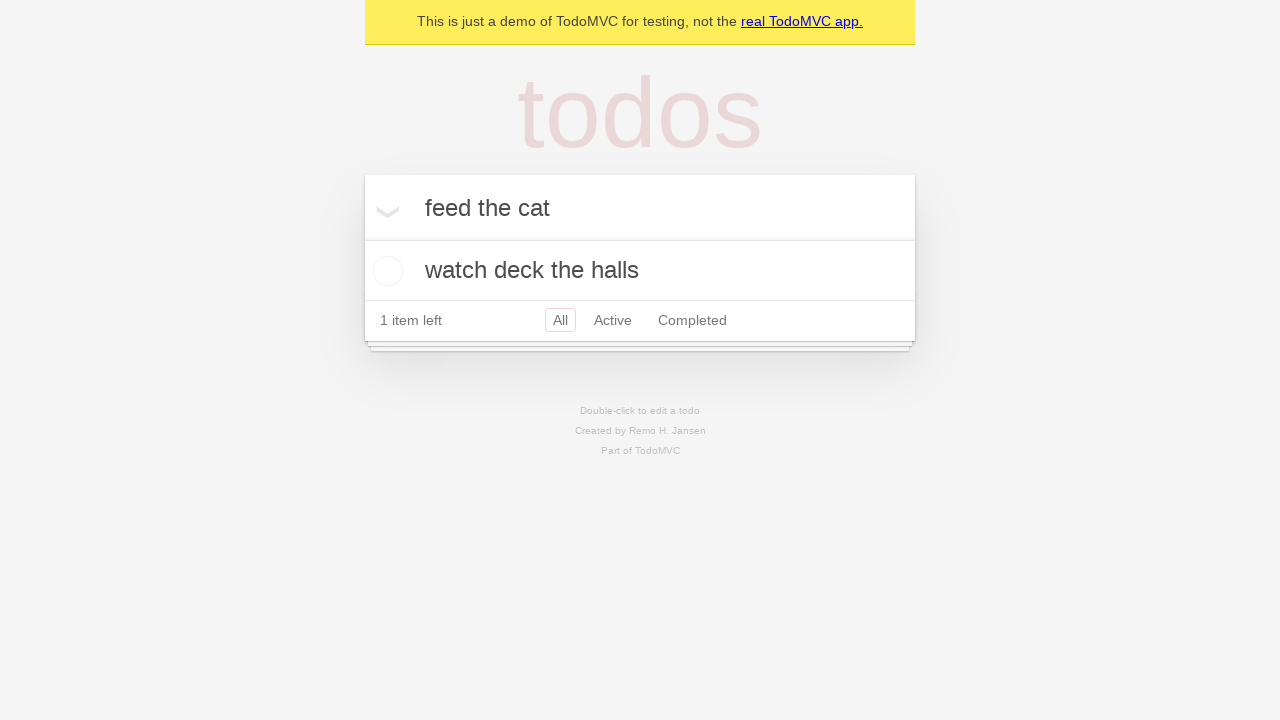

Pressed Enter to create todo 'feed the cat' on internal:attr=[placeholder="What needs to be done?"i]
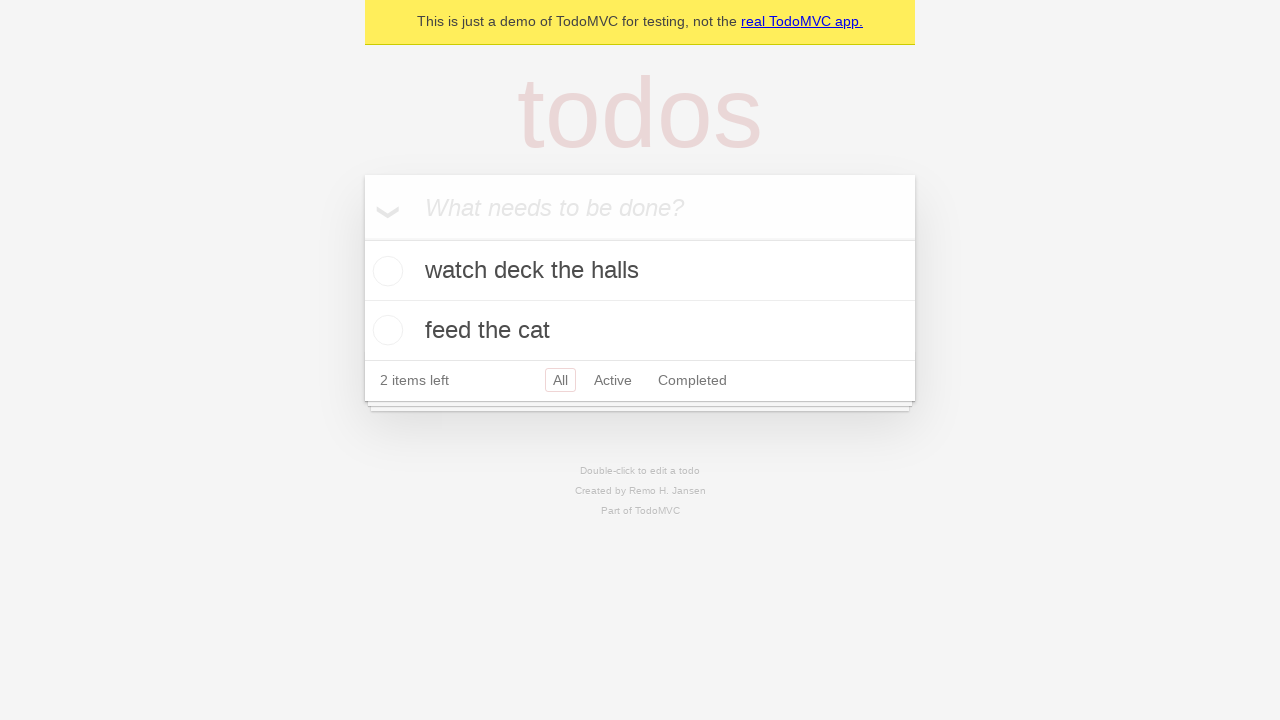

Filled todo input with 'book a doctors appointment' on internal:attr=[placeholder="What needs to be done?"i]
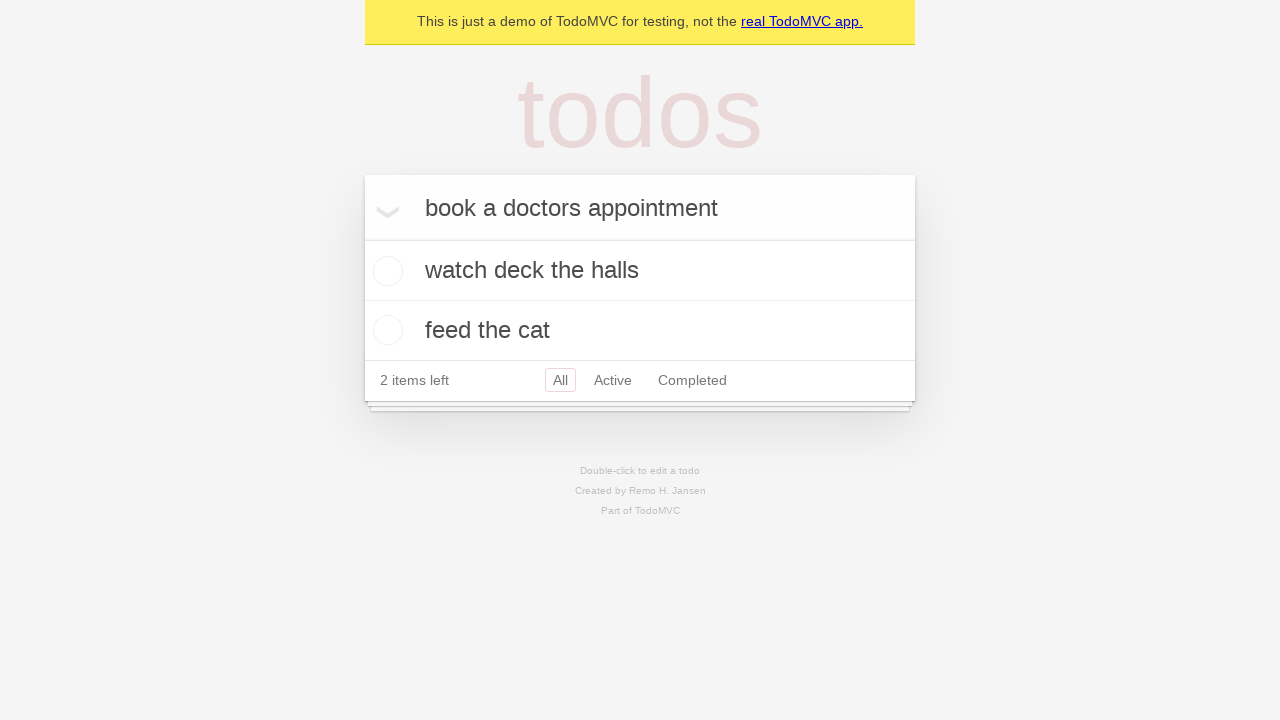

Pressed Enter to create todo 'book a doctors appointment' on internal:attr=[placeholder="What needs to be done?"i]
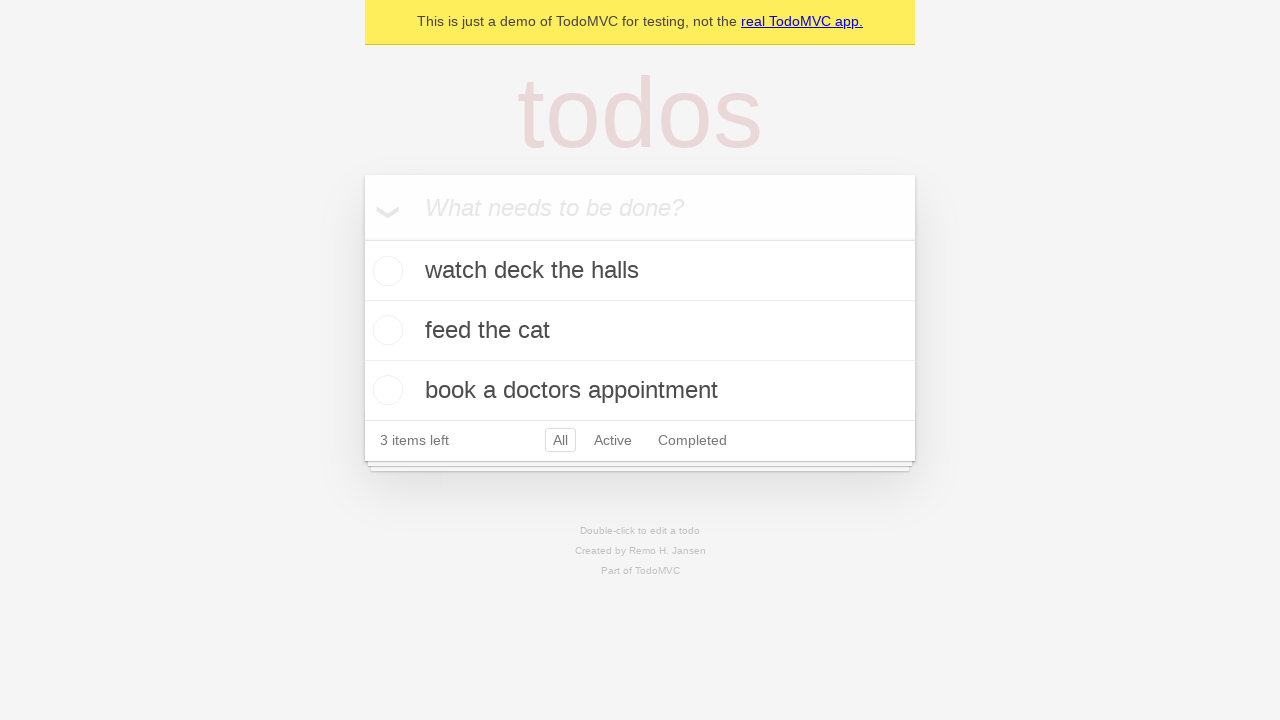

Waited for todo items to be created
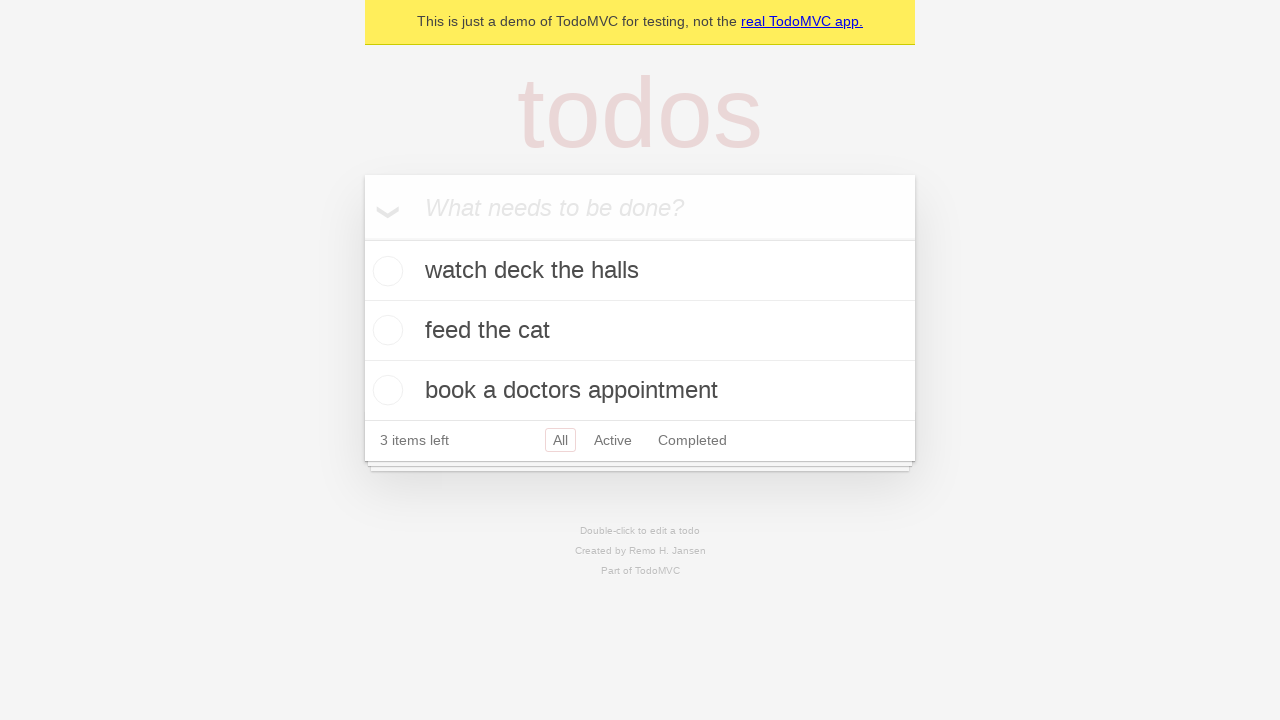

Checked the first todo item as completed at (385, 271) on .todo-list li .toggle >> nth=0
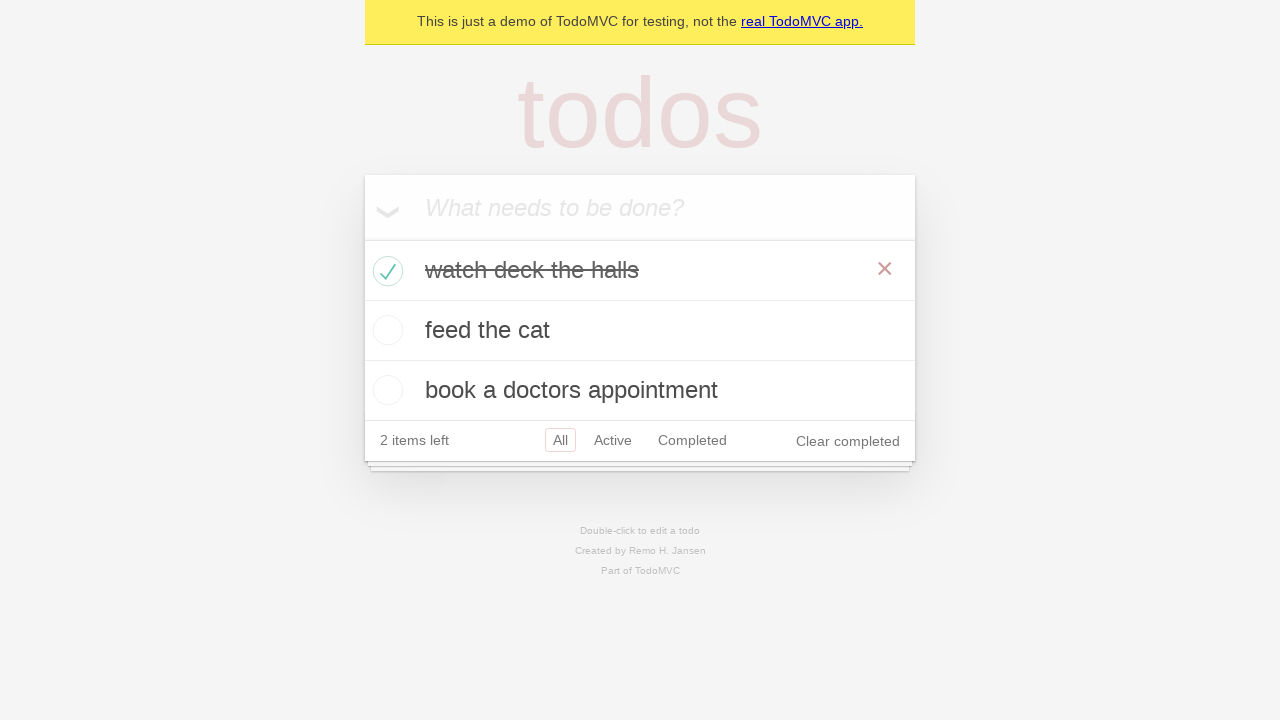

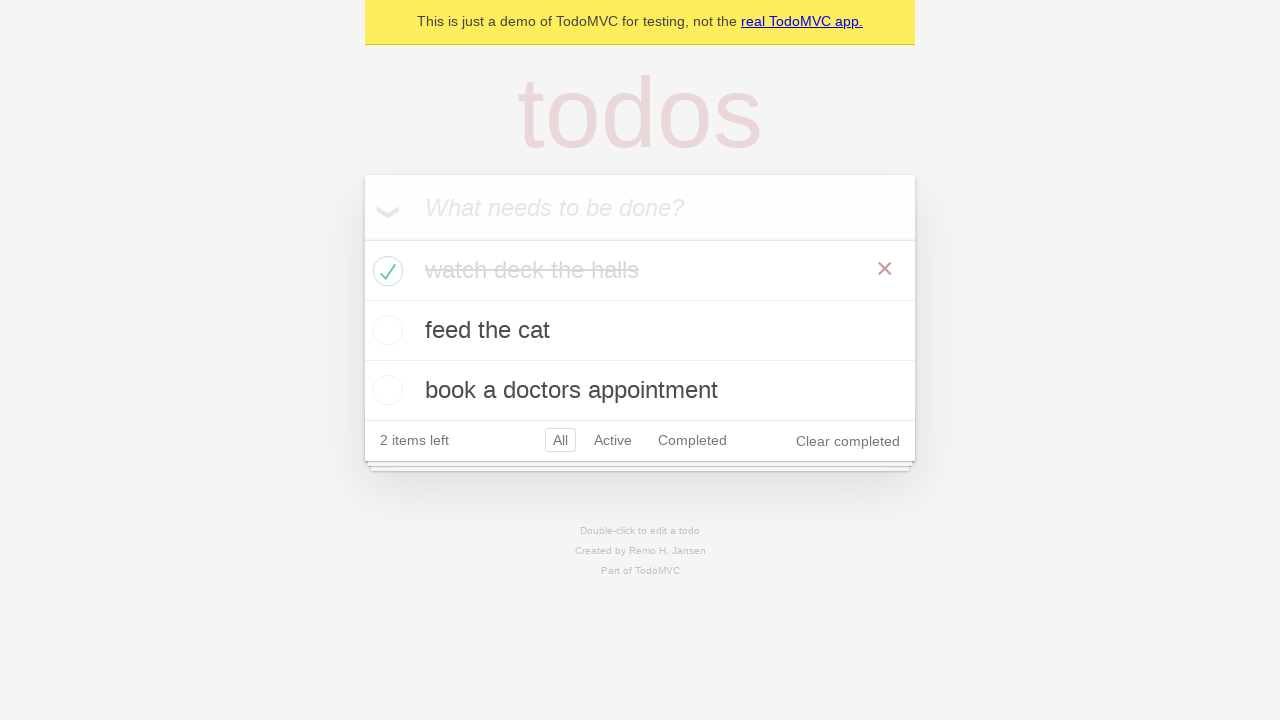